Tests Yopmail temporary email service by searching for a specific email address and navigating through iframes to view email content

Starting URL: https://yopmail.com/

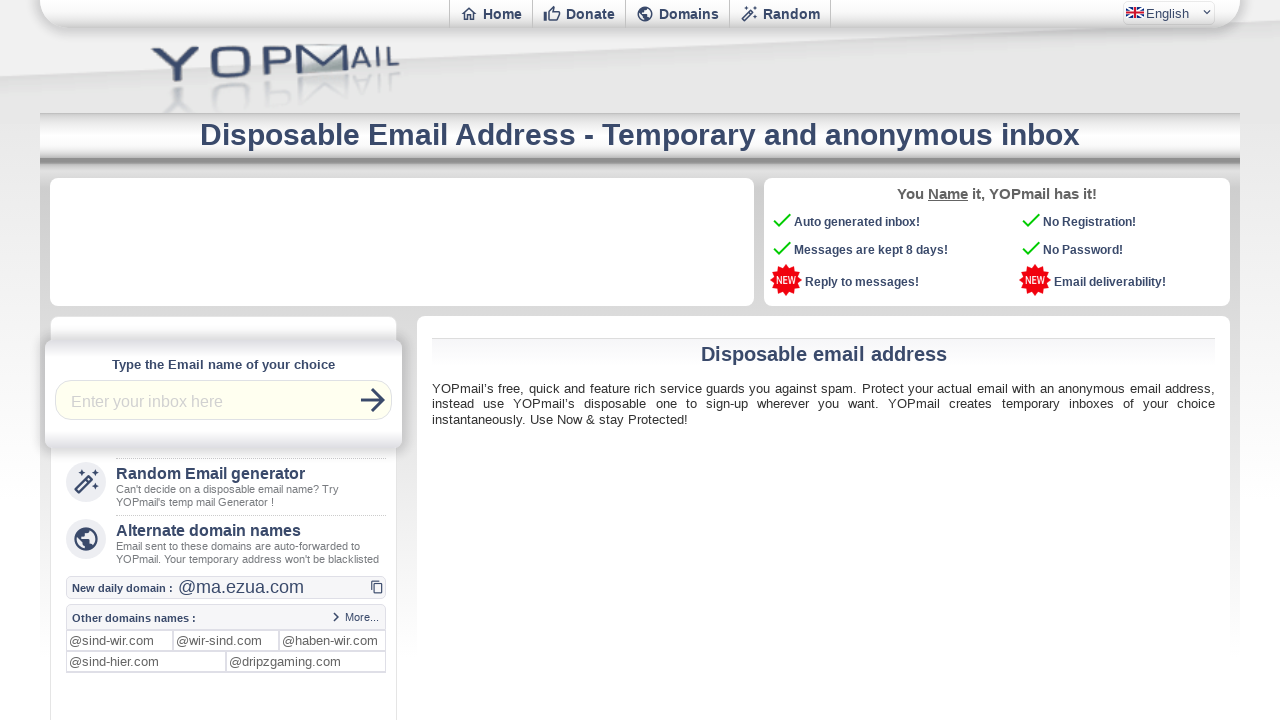

Login input field loaded on Yopmail homepage
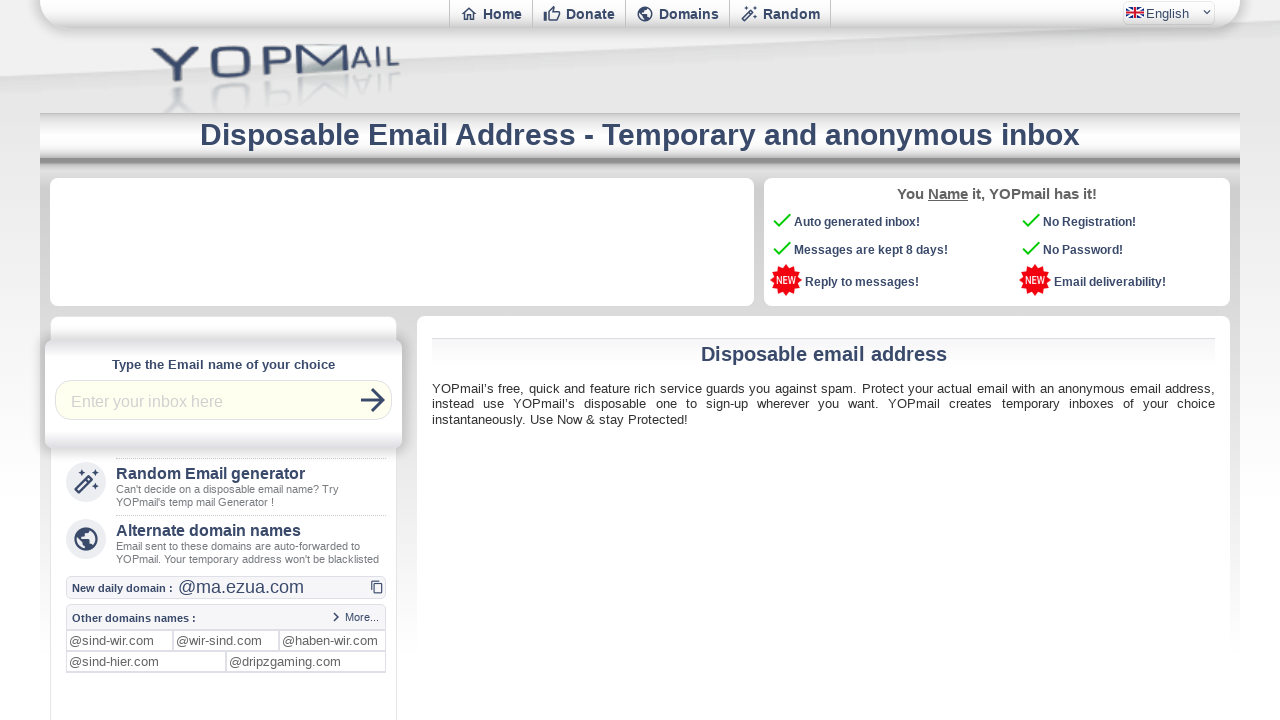

Filled login field with email address 'automationtest' on #login
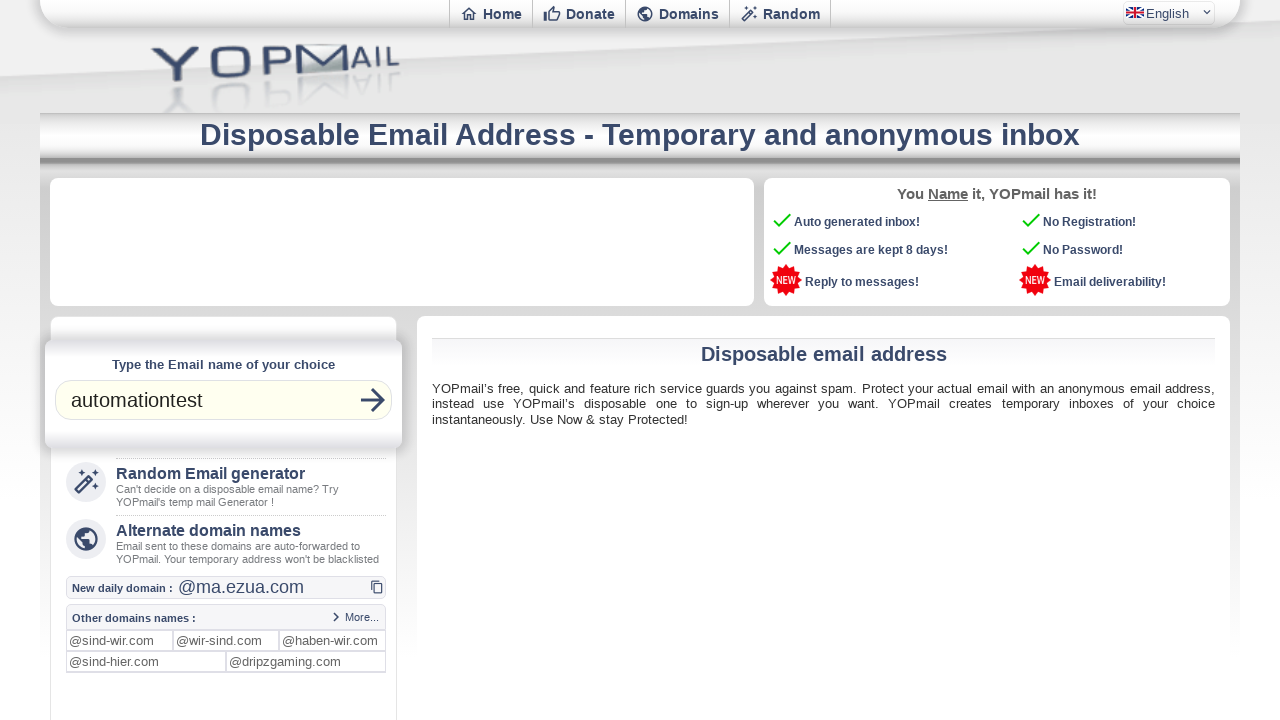

Clicked search button to navigate to inbox at (373, 400) on xpath=//i[@class='material-icons-outlined f36']
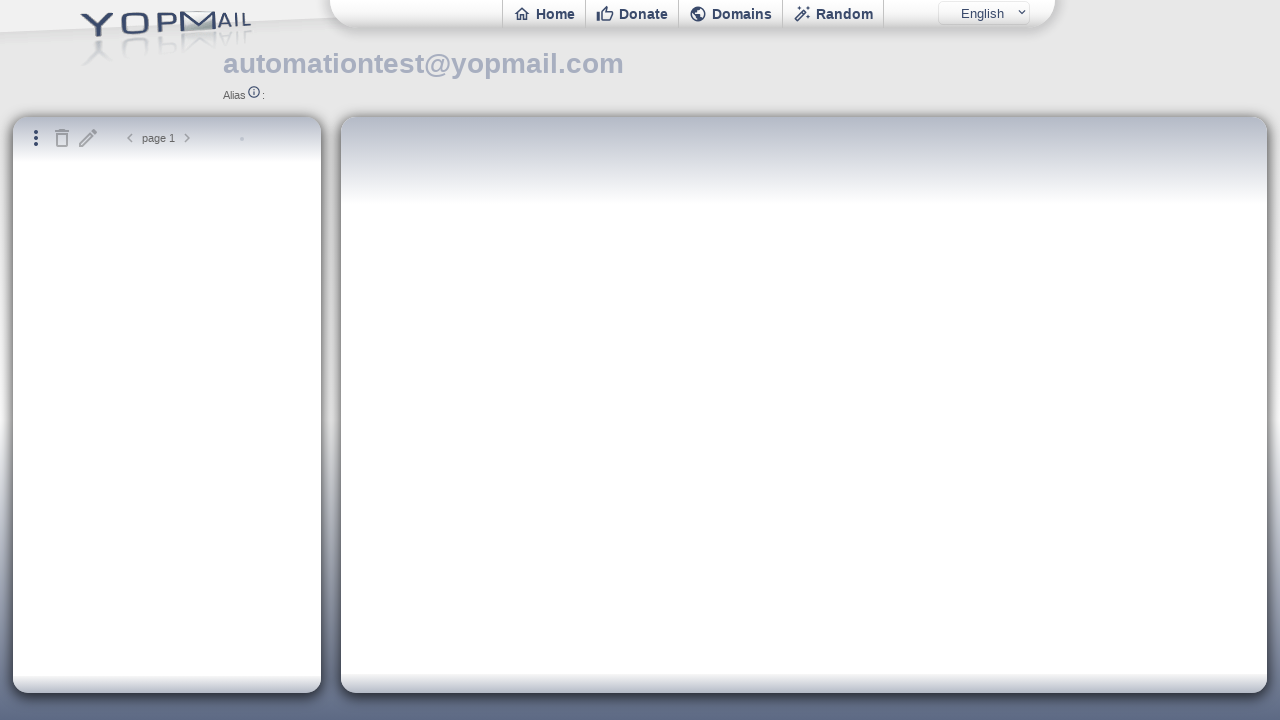

Located inbox iframe
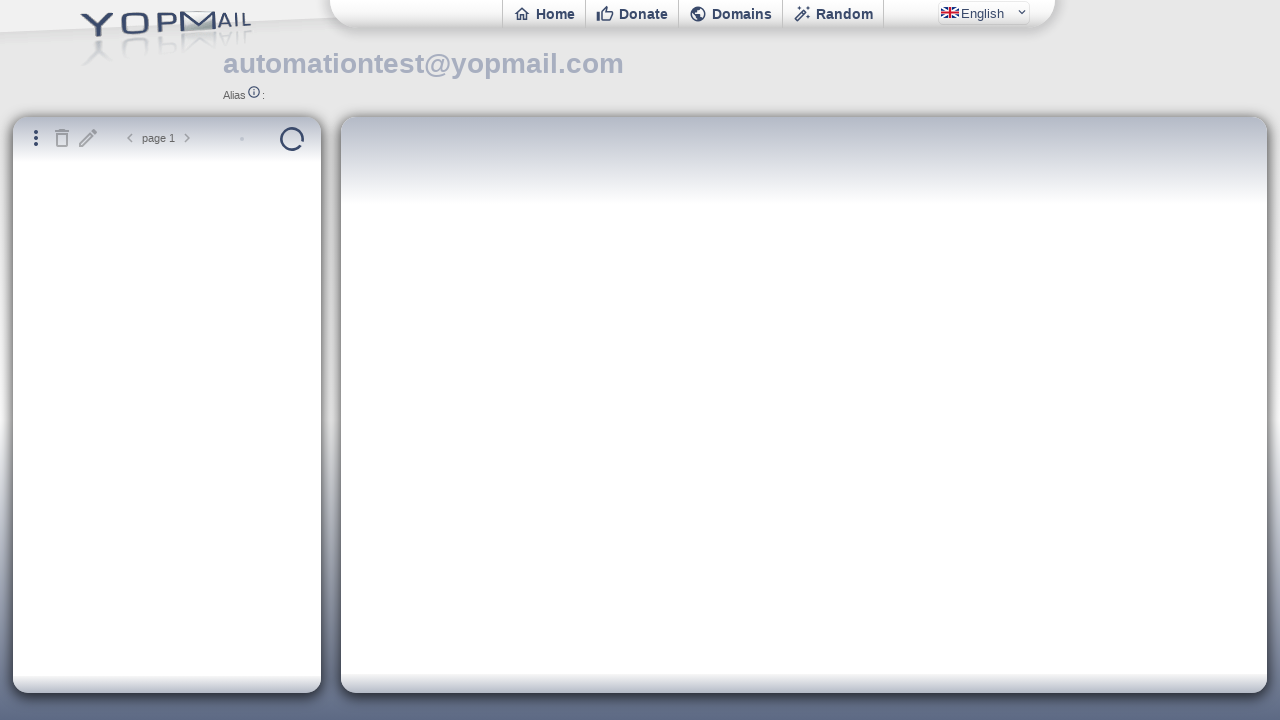

Clicked on first email in inbox to open it at (181, 223) on xpath=//iframe[@id='ifinbox'] >> internal:control=enter-frame >> xpath=//div[@cl
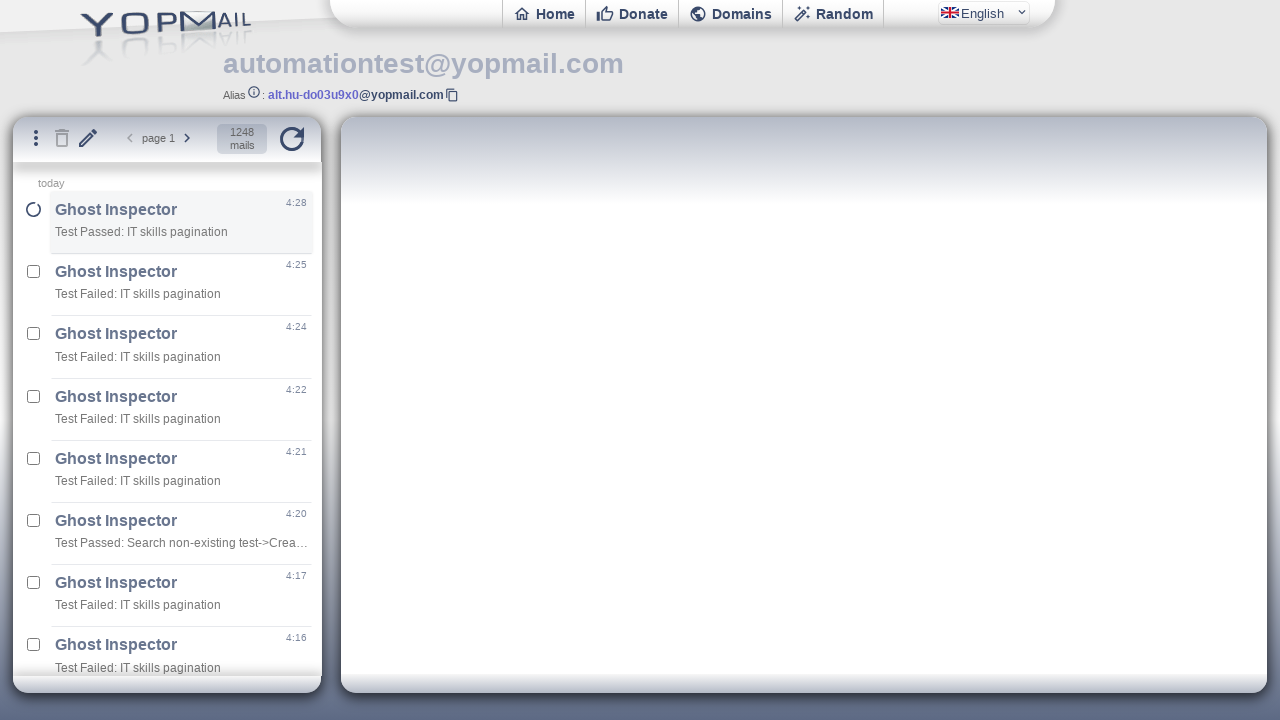

Located email content iframe
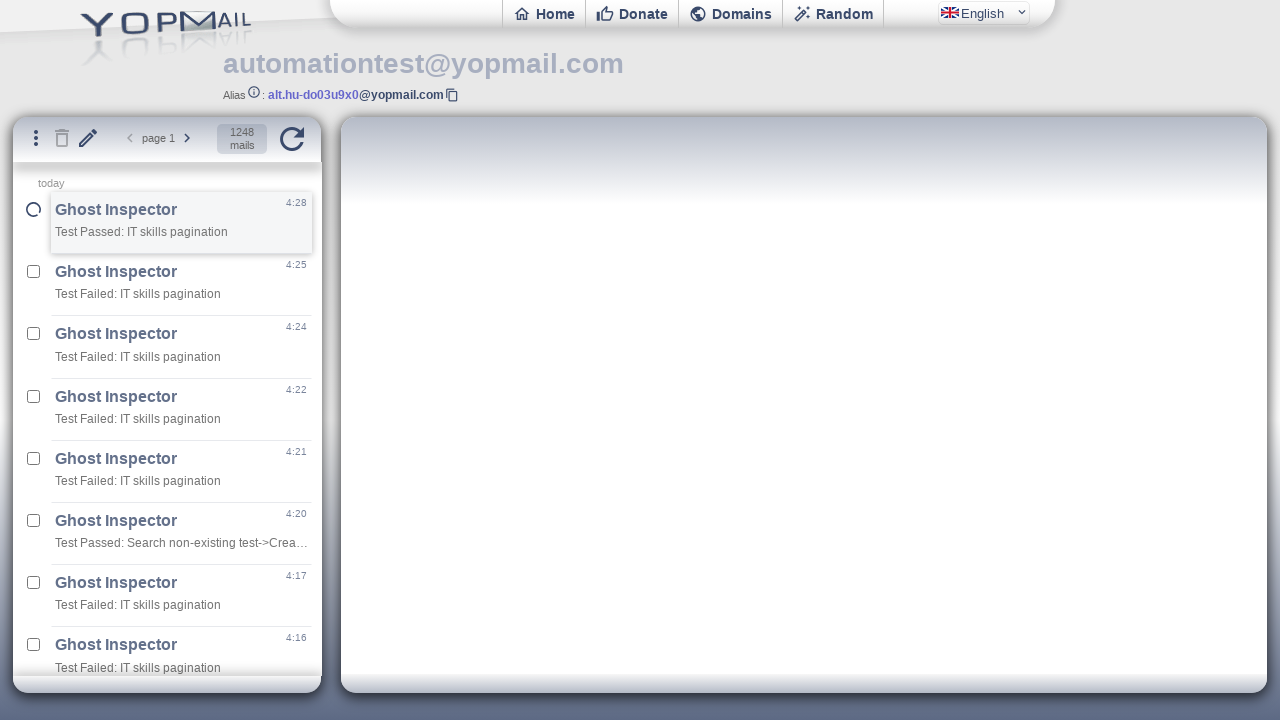

Clicked action button in email header at (358, 160) on xpath=//iframe[@id='ifmail'] >> internal:control=enter-frame >> header div:nth-o
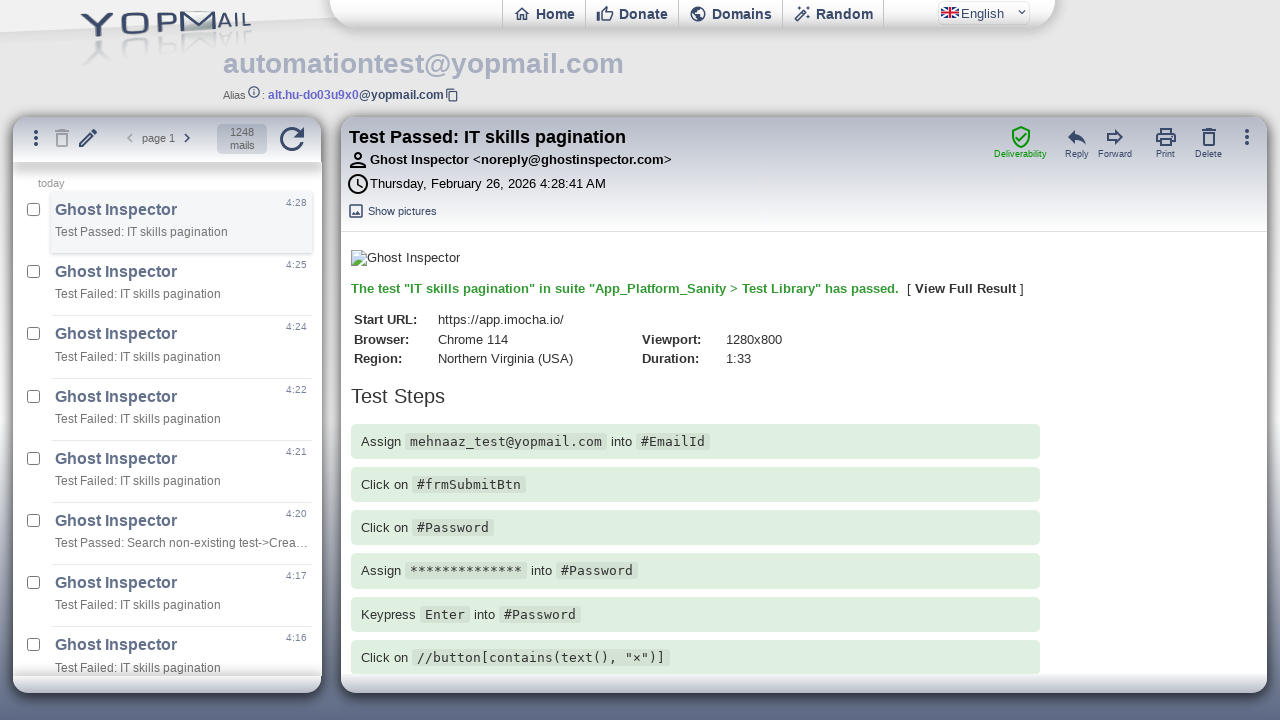

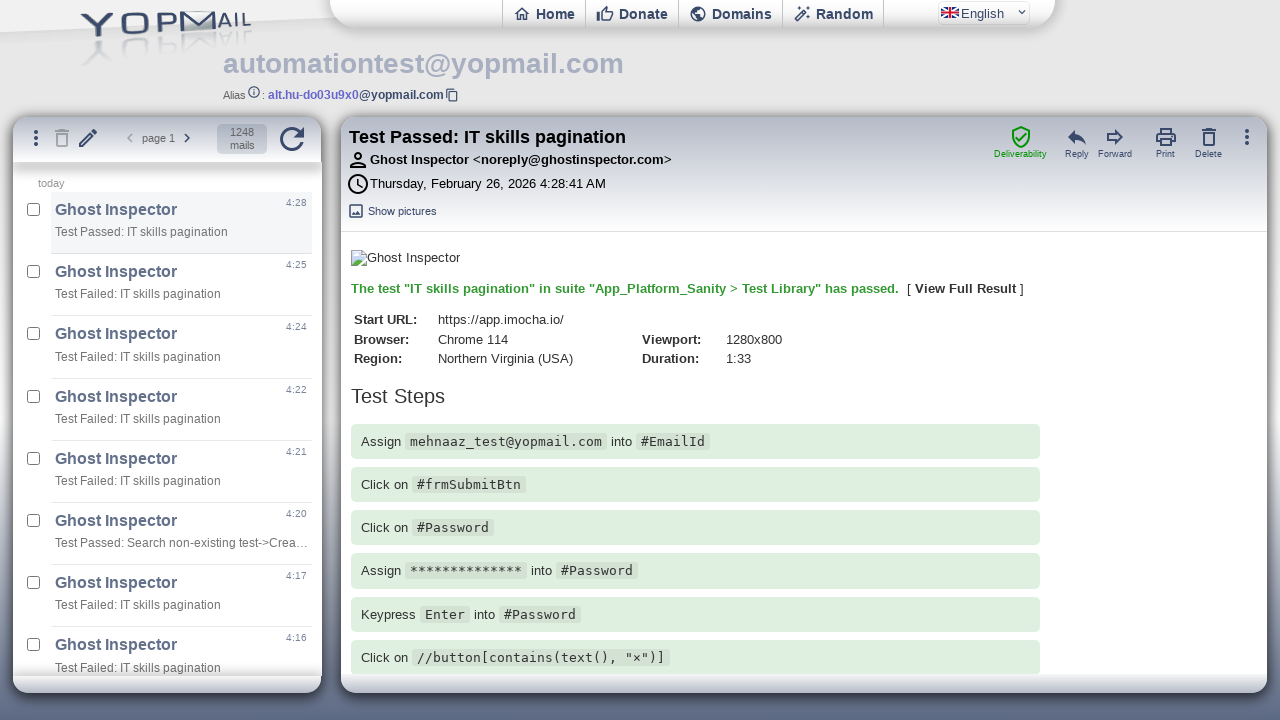